Navigates to the Microsoft homepage and verifies the page title contains "Microsoft".

Starting URL: https://www.microsoft.com/

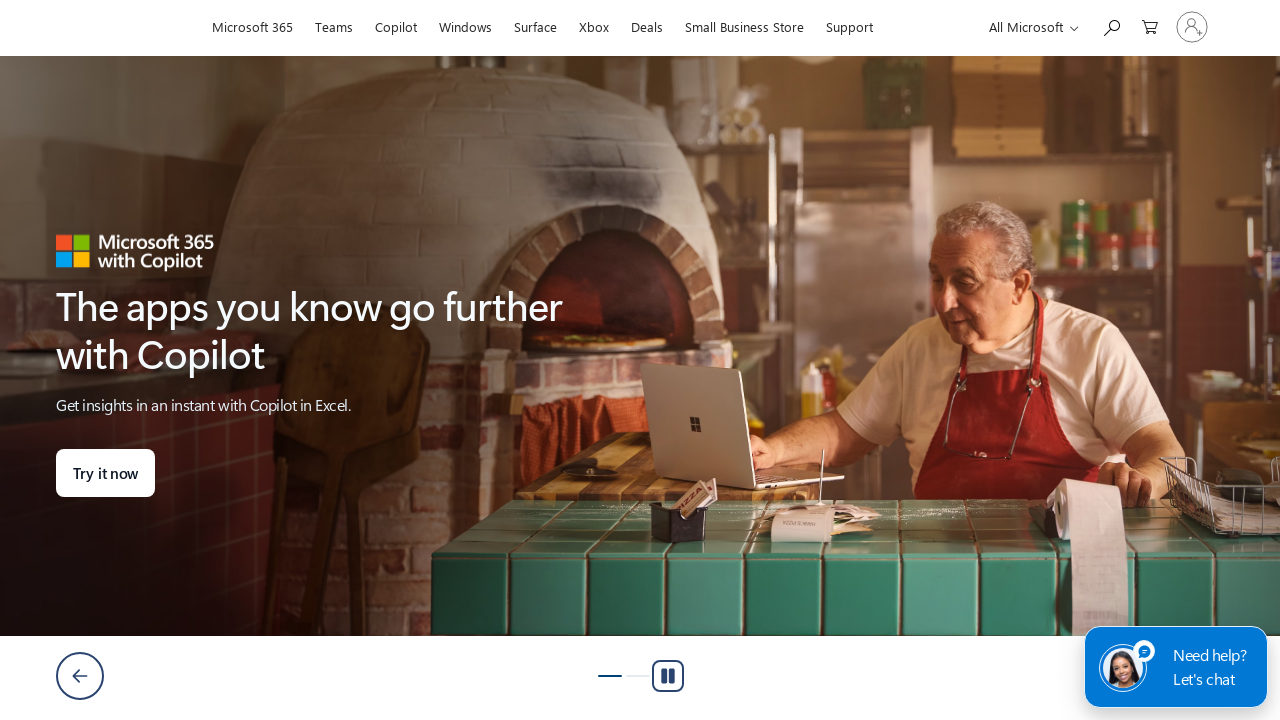

Waited for page to reach domcontentloaded state
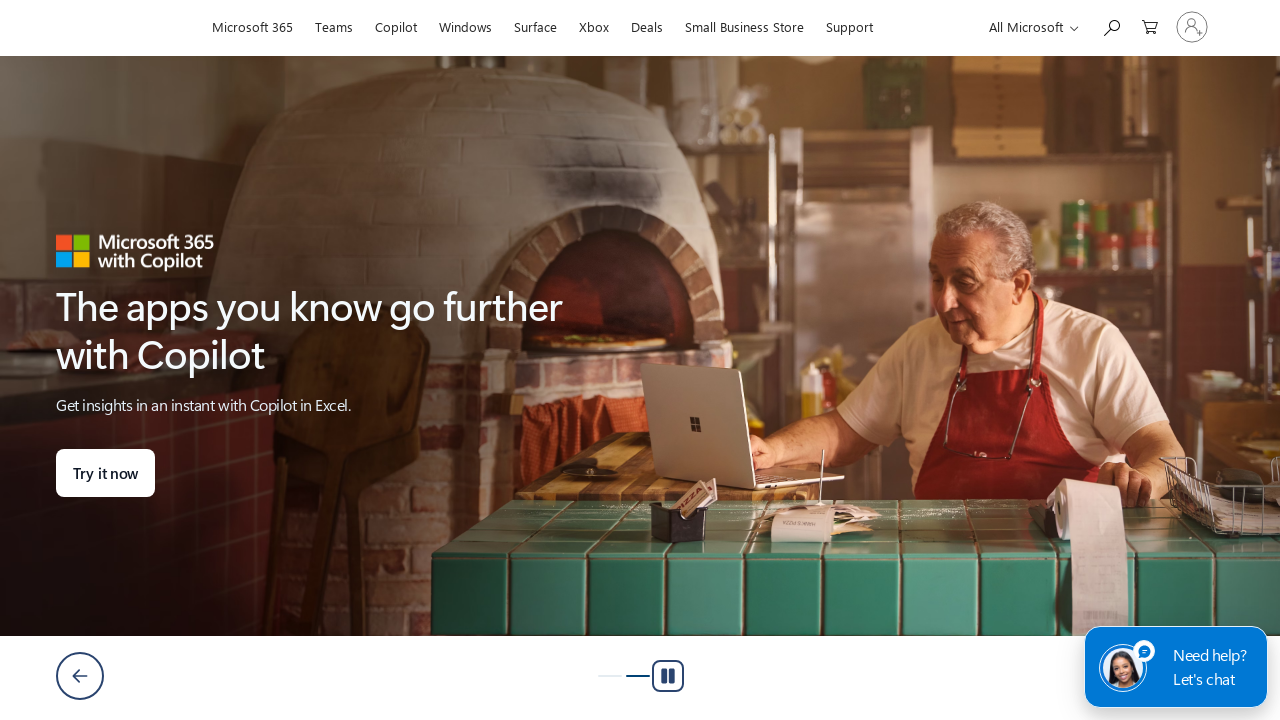

Verified page title contains 'Microsoft'
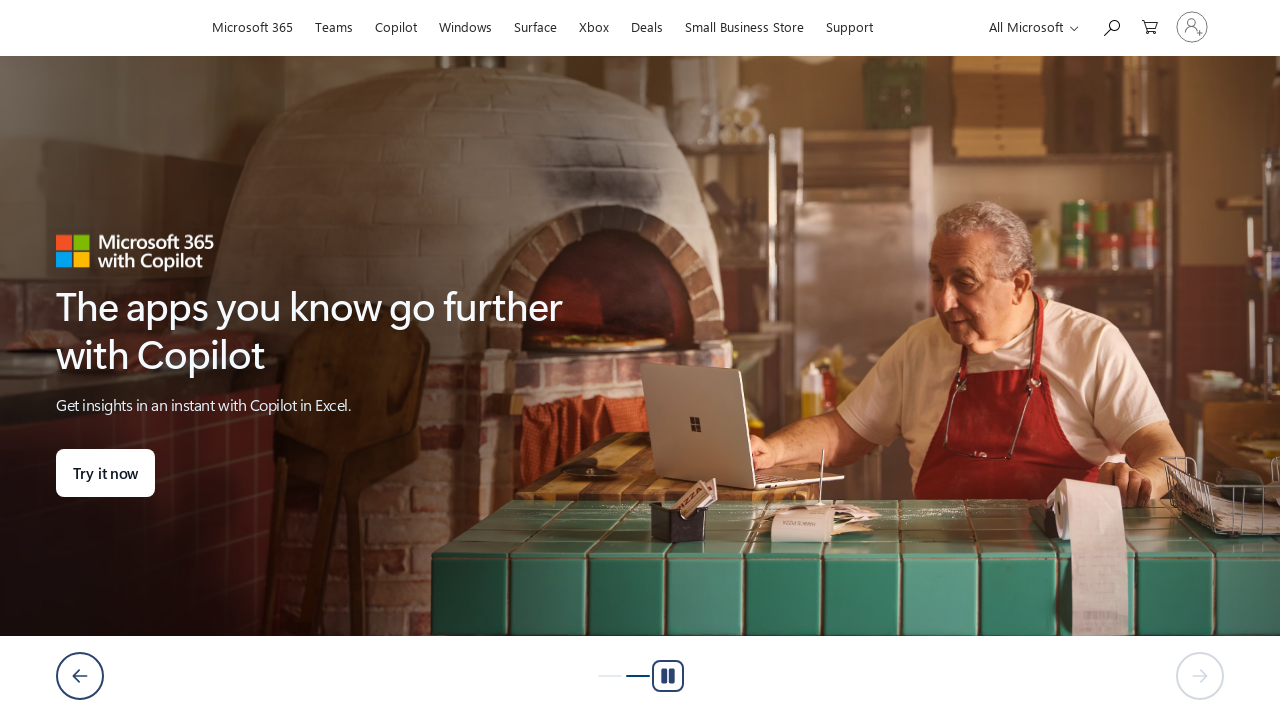

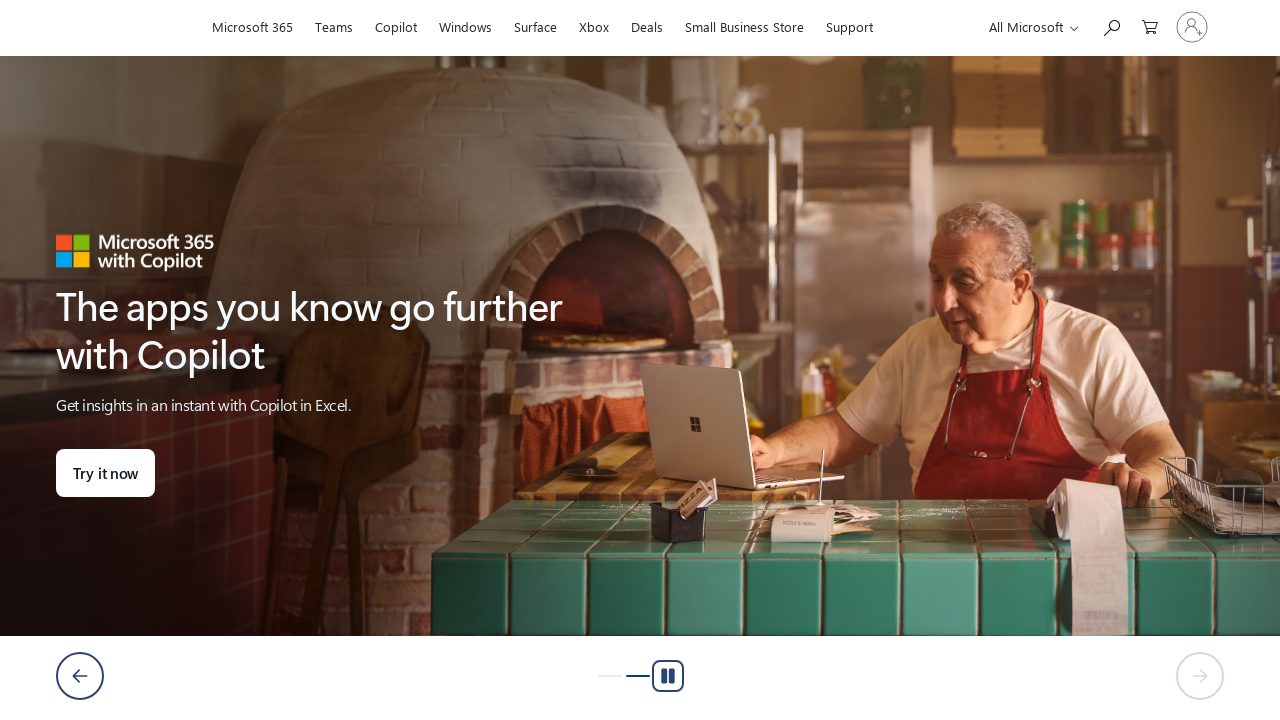